Tests login with valid username but wrong password to verify error message

Starting URL: https://www.saucedemo.com

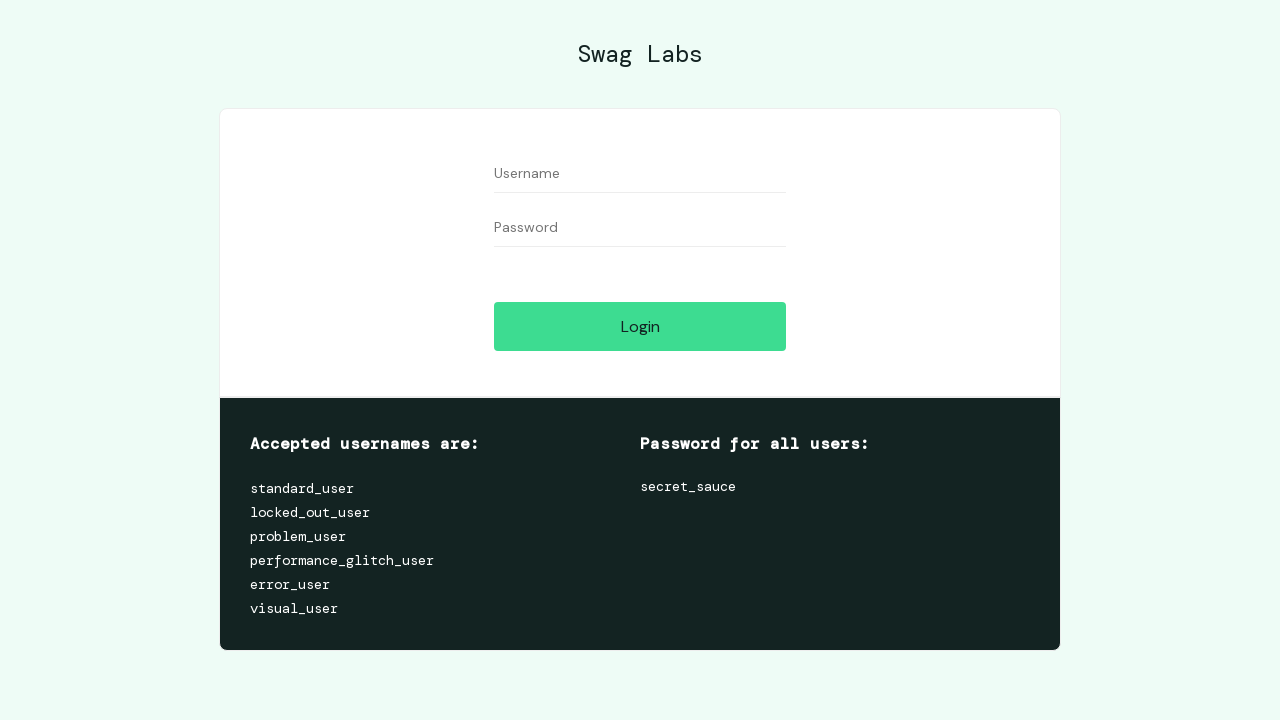

Filled username field with 'shehzad' on #user-name
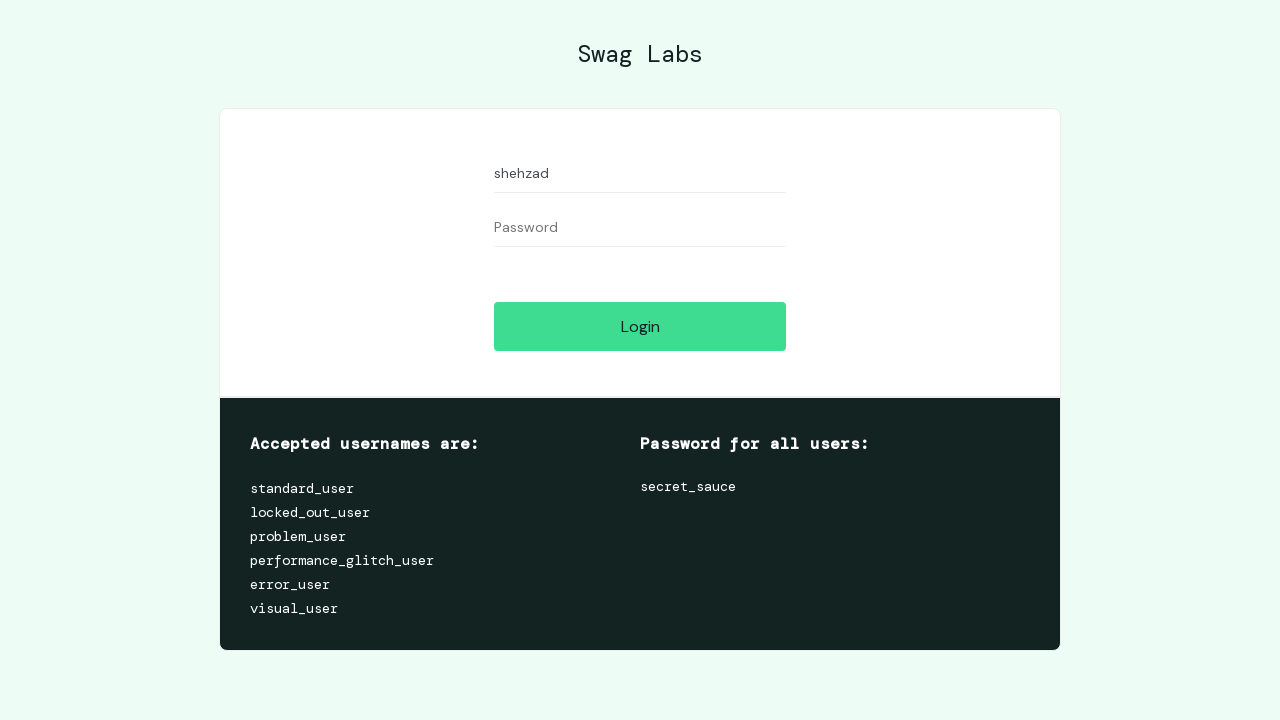

Filled password field with 'wrong_password' on #password
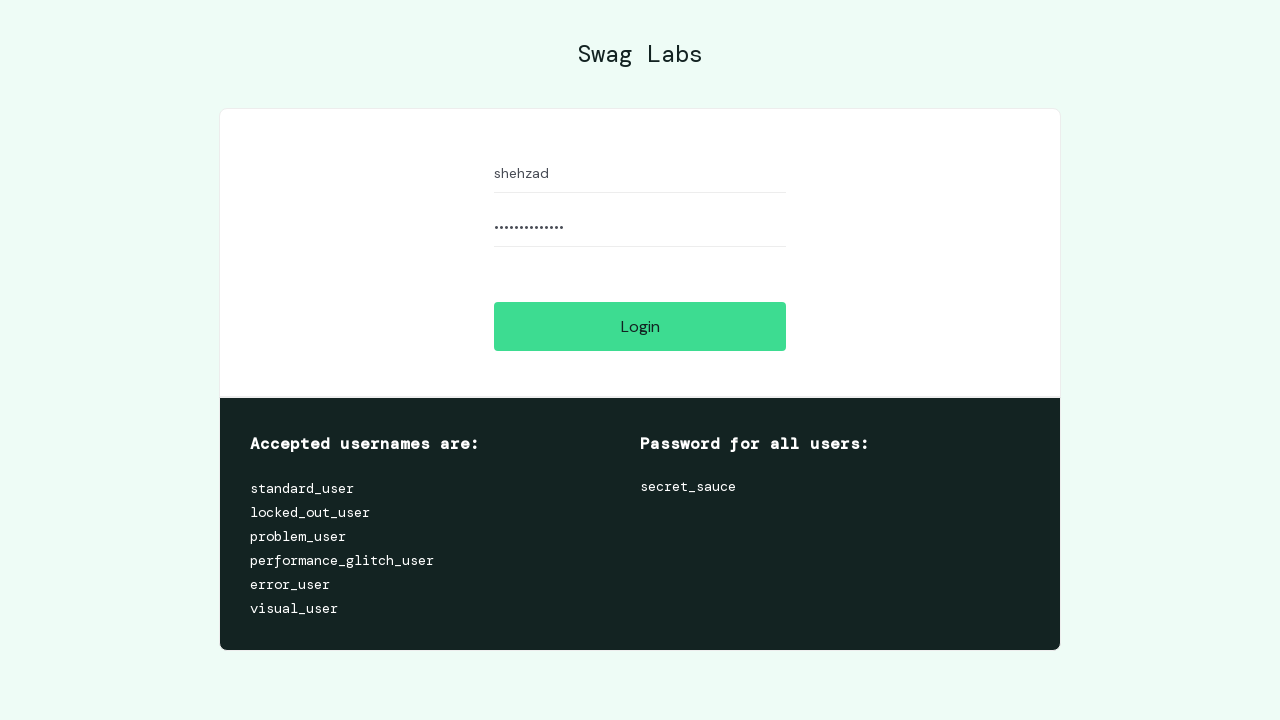

Clicked login button to attempt authentication with wrong password at (640, 326) on #login-button
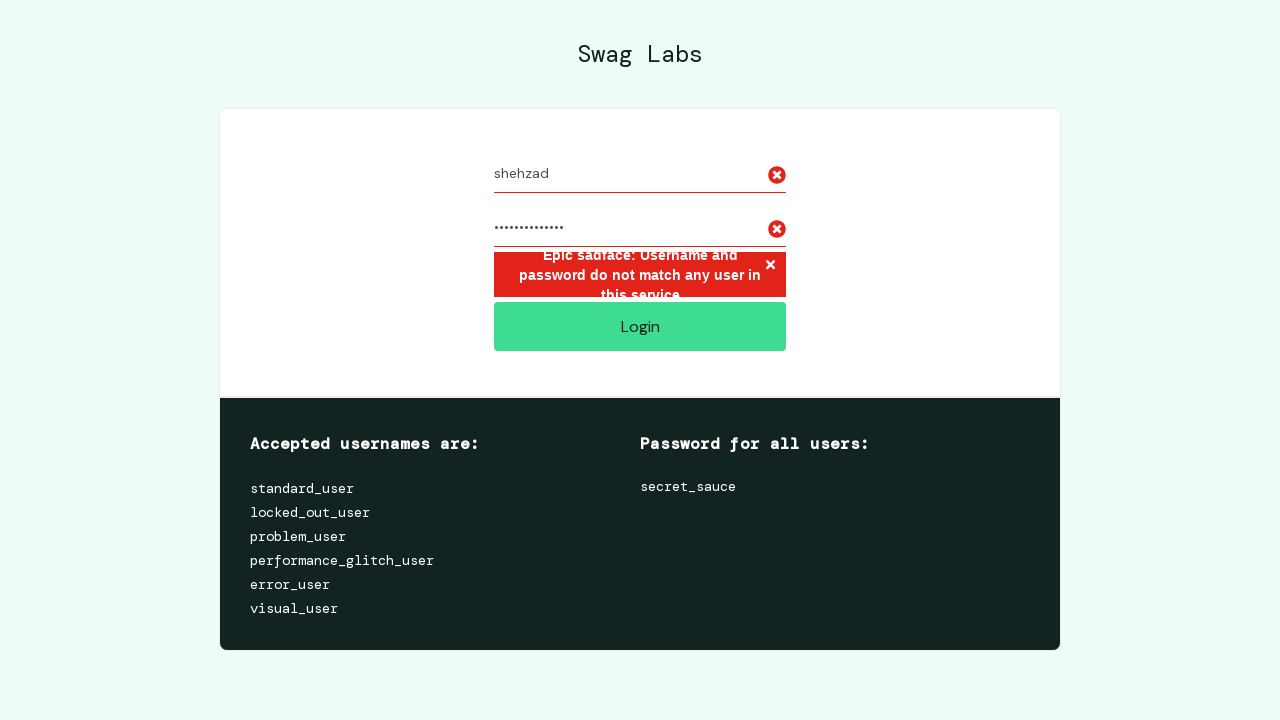

Error message container appeared, confirming invalid password error
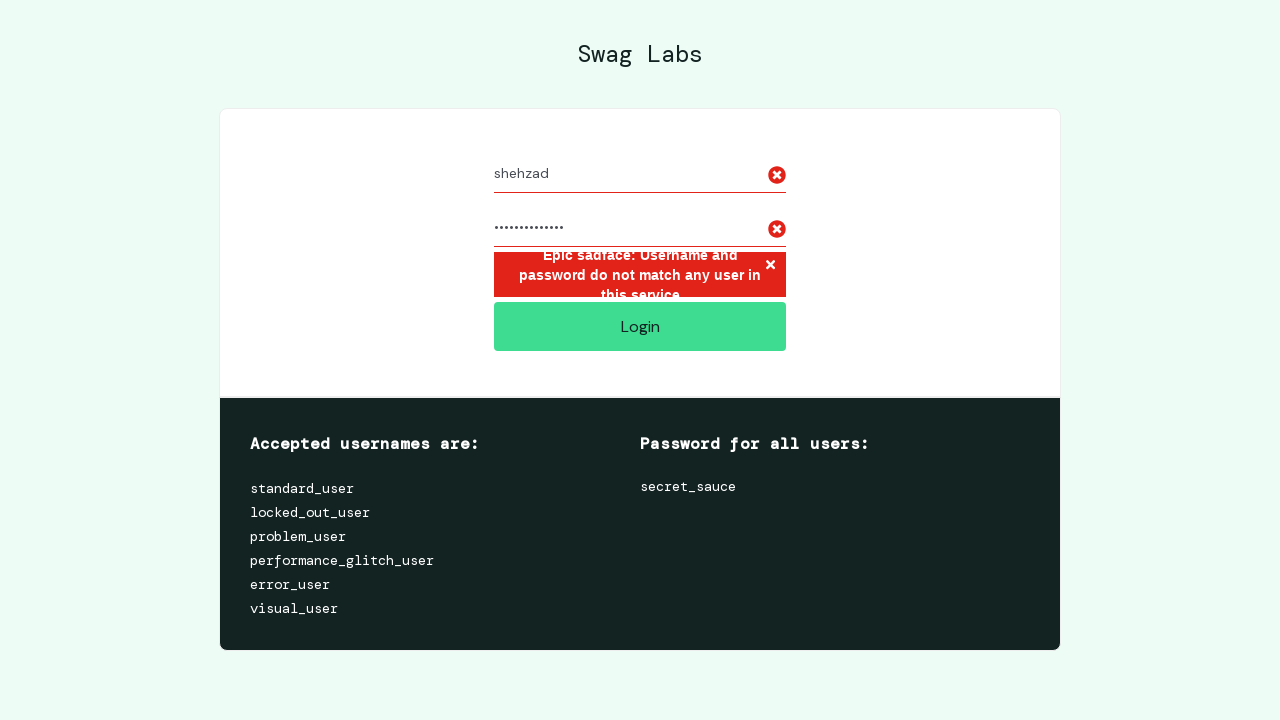

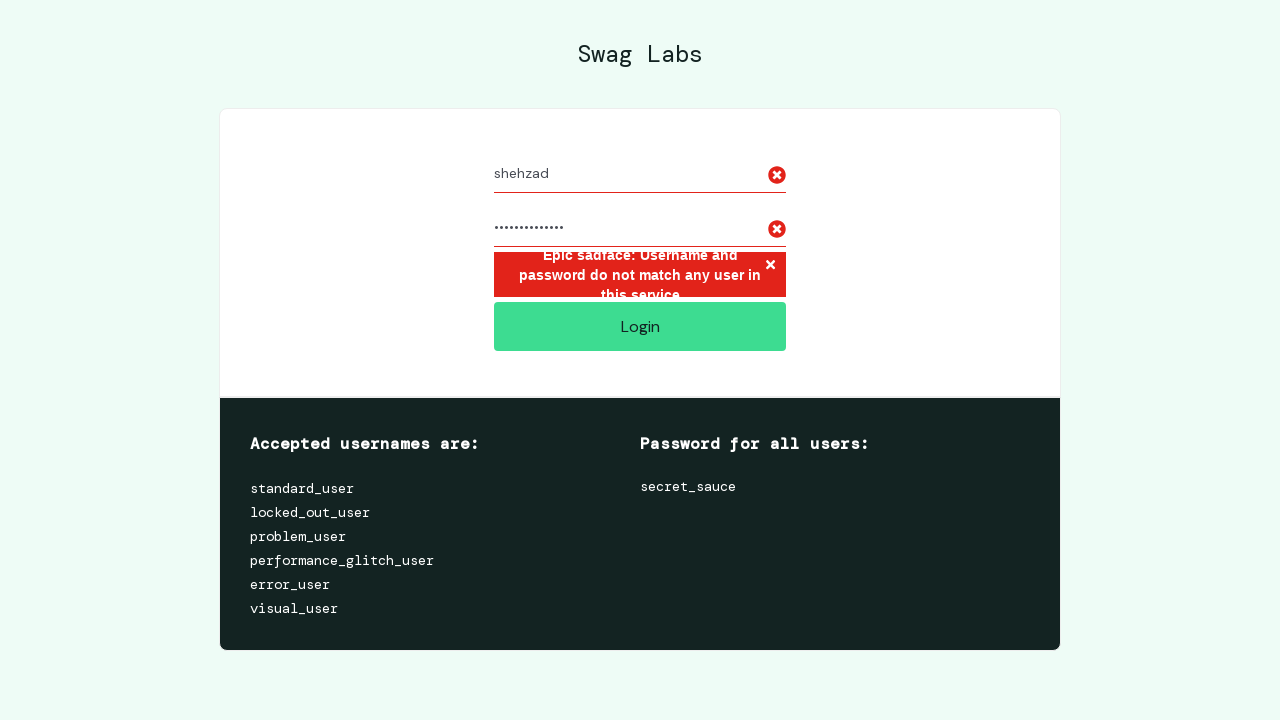